Solves a math captcha by extracting a value from an element attribute, calculating the result, and submitting the form with checkboxes

Starting URL: http://suninjuly.github.io/get_attribute.html

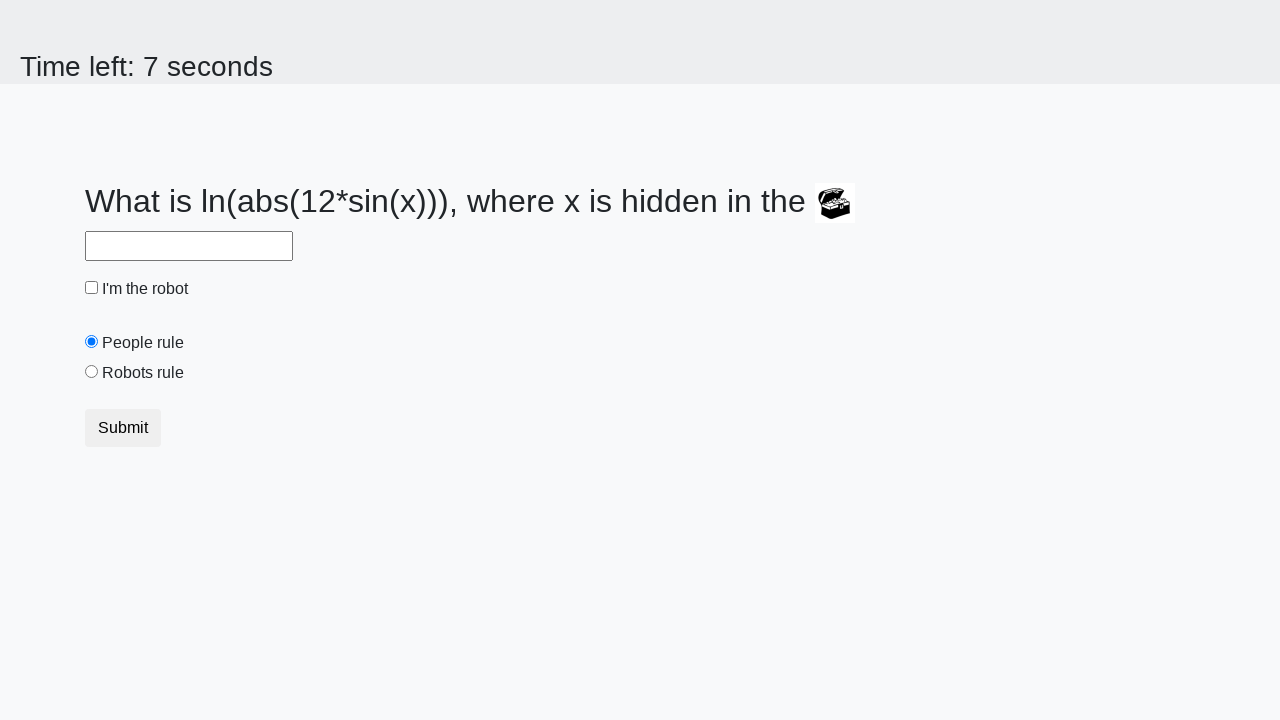

Located treasure element
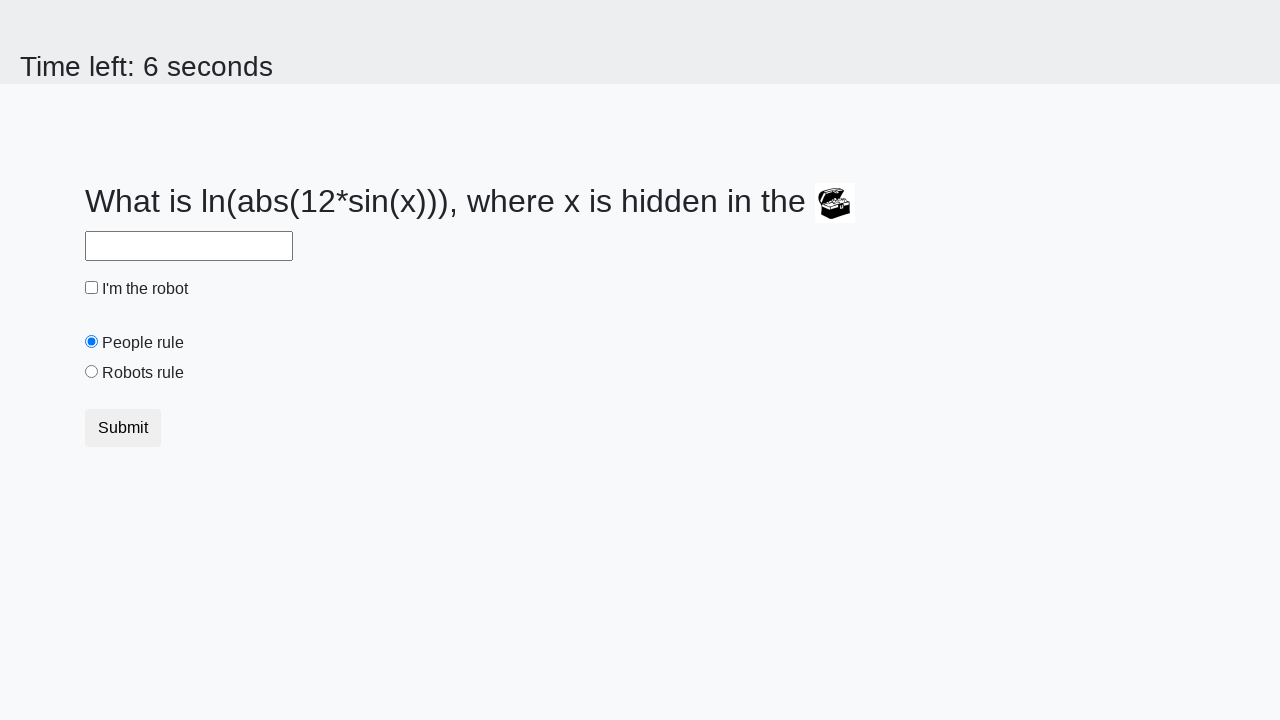

Extracted valuex attribute from treasure element
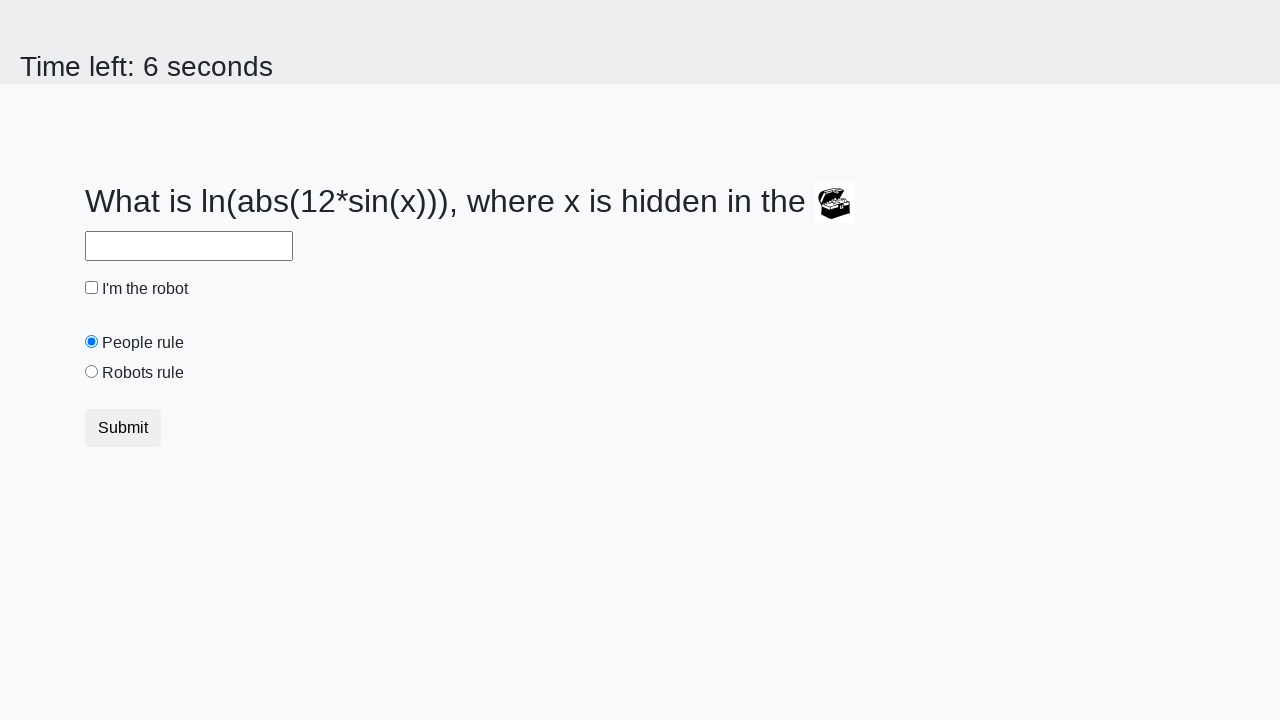

Calculated math captcha result: 2.4837211721105055
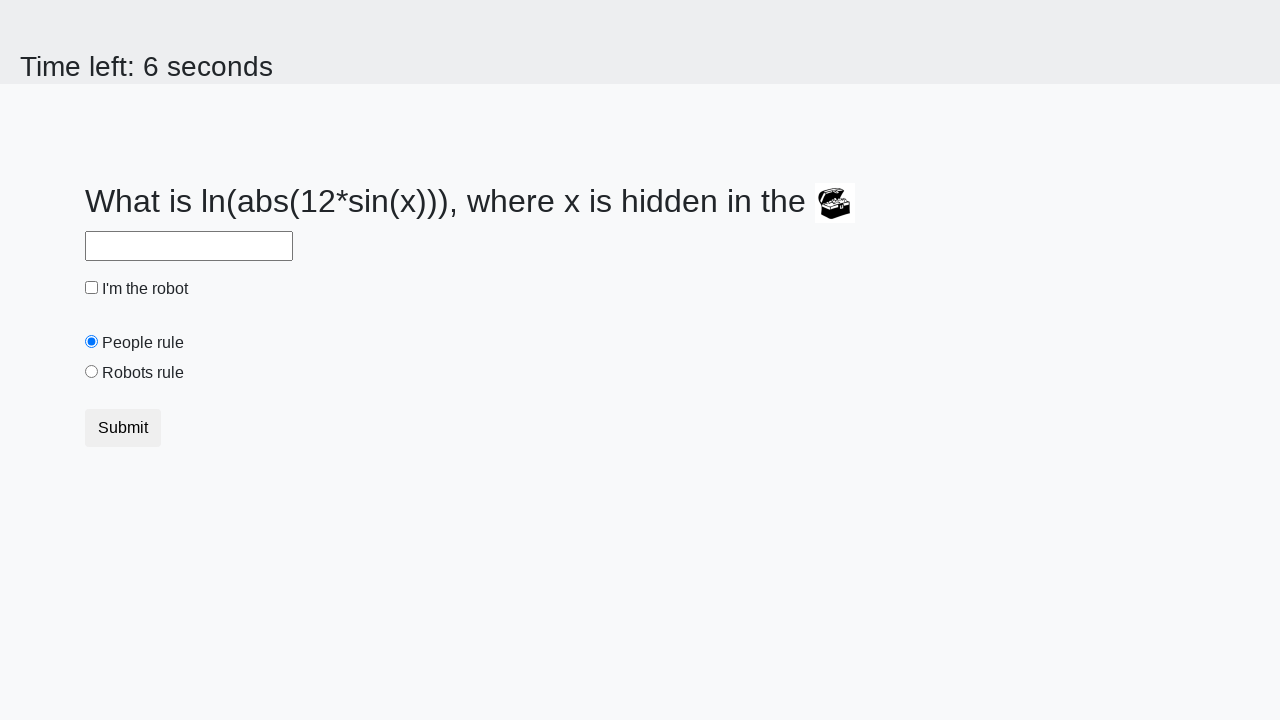

Filled answer field with calculated captcha result on #answer
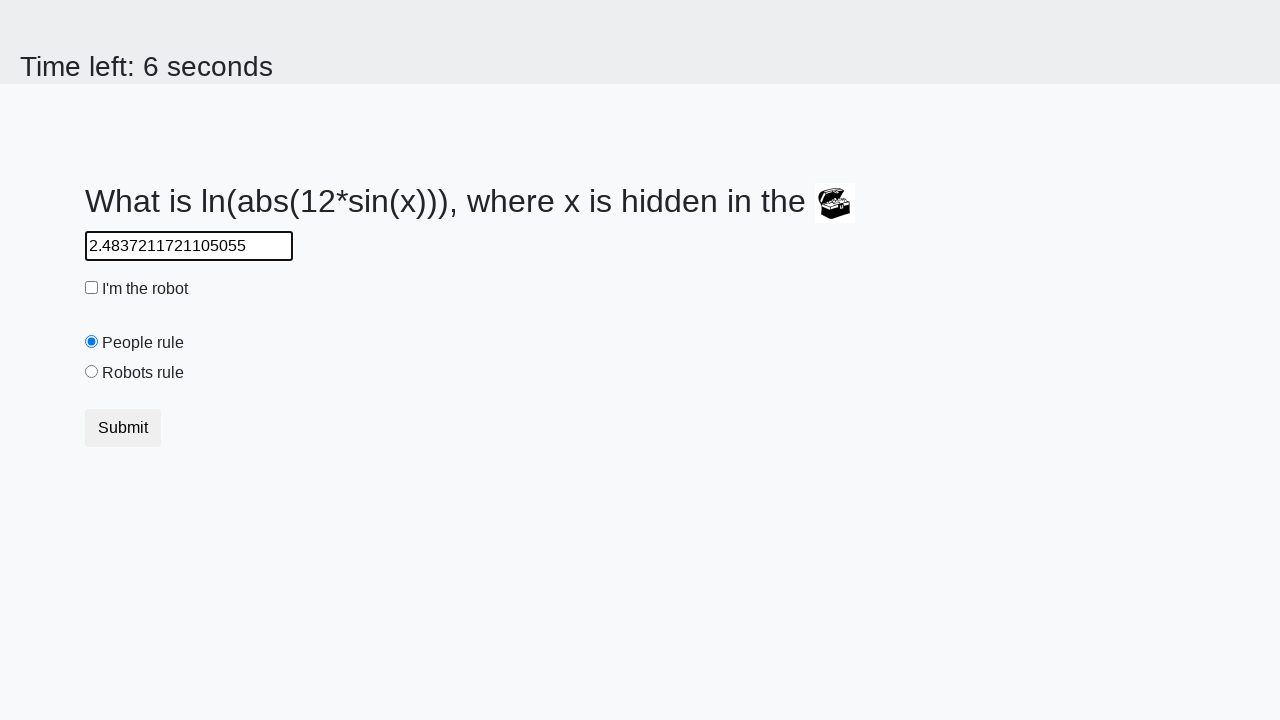

Clicked robotsRule radio button at (92, 372) on #robotsRule
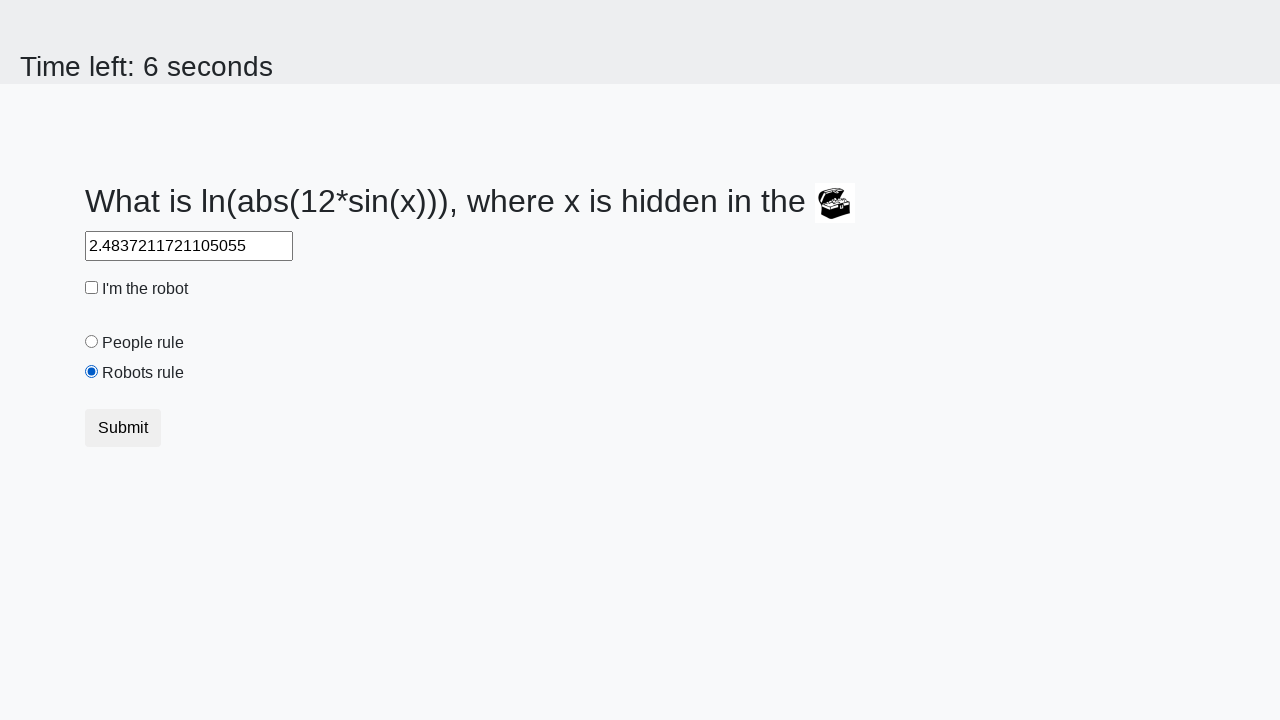

Clicked robotCheckbox at (92, 288) on #robotCheckbox
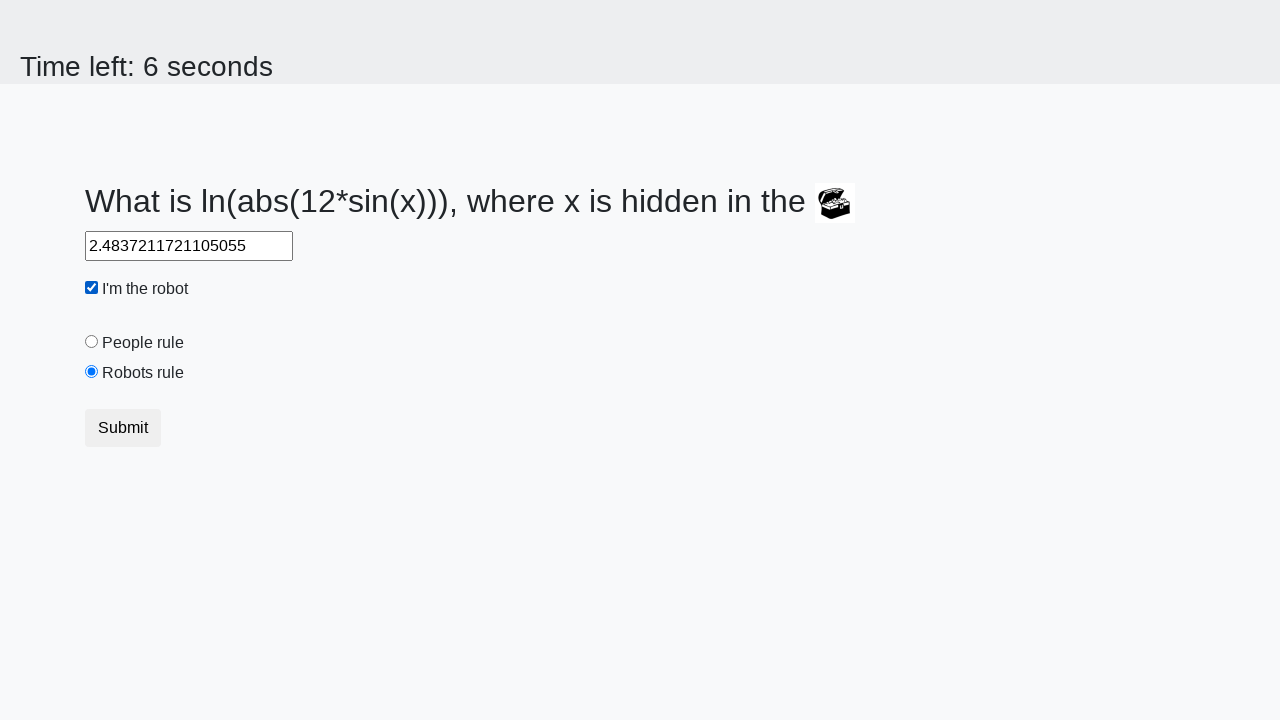

Clicked submit button at (123, 428) on button.btn
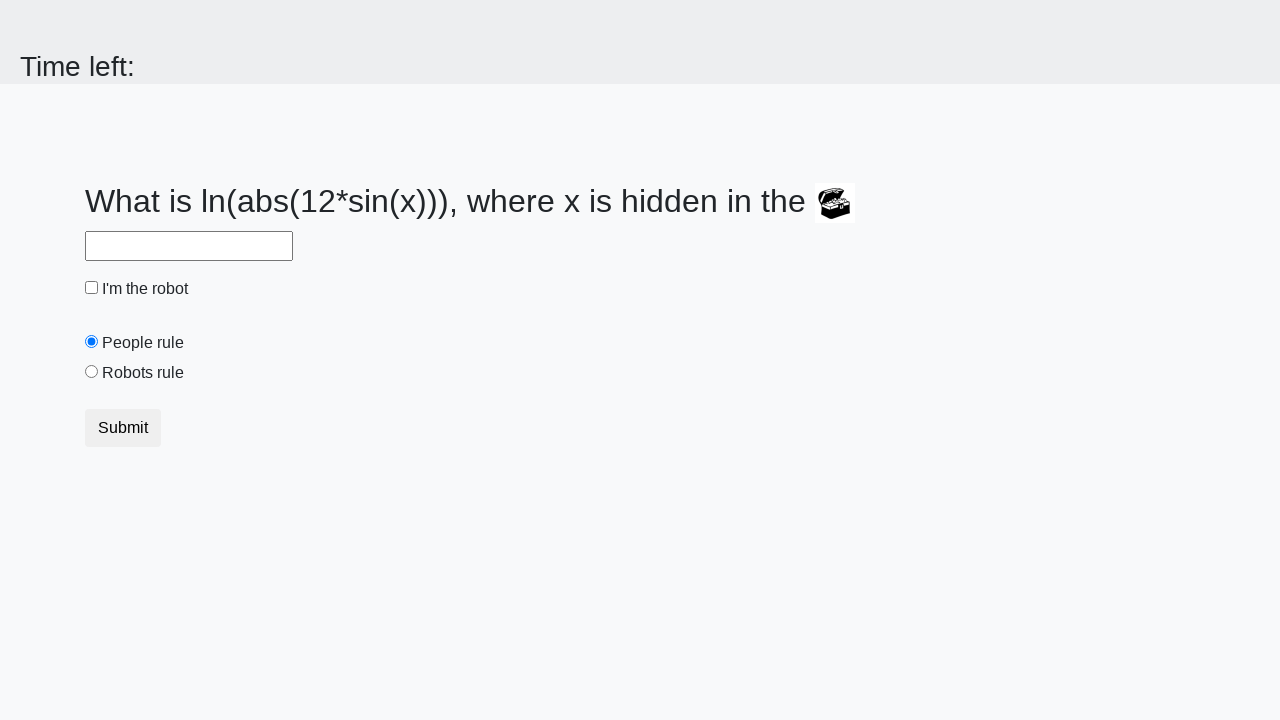

Waited for form submission to complete
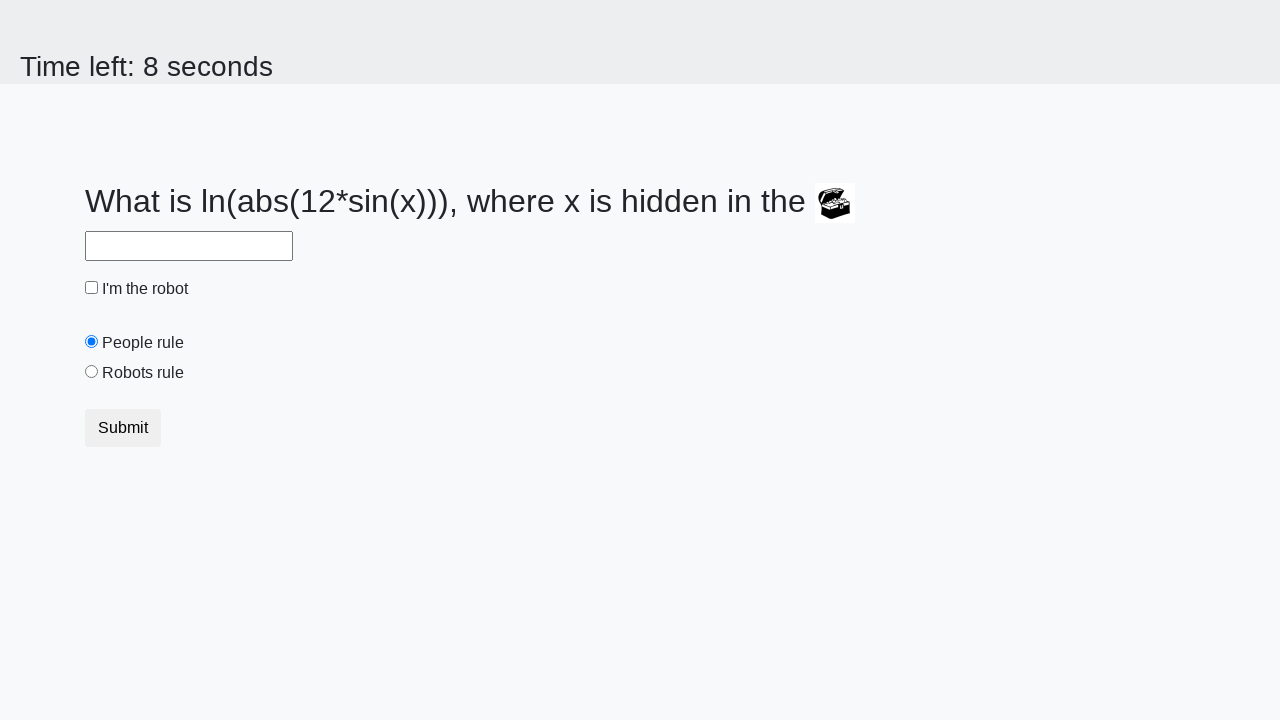

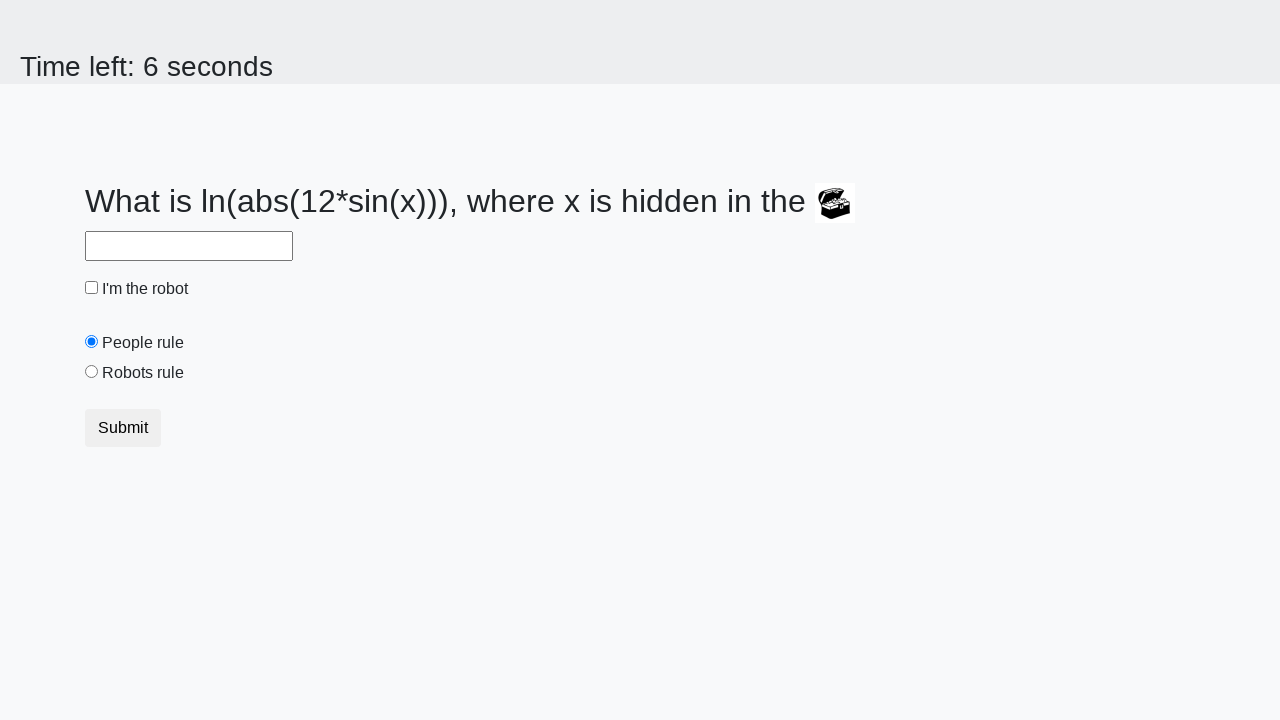